Tests CNPJ generator without punctuation by selecting the no-punctuation option, clicking generate, and verifying the output is a 14-digit number

Starting URL: https://www.4devs.com.br/gerador_de_cnpj

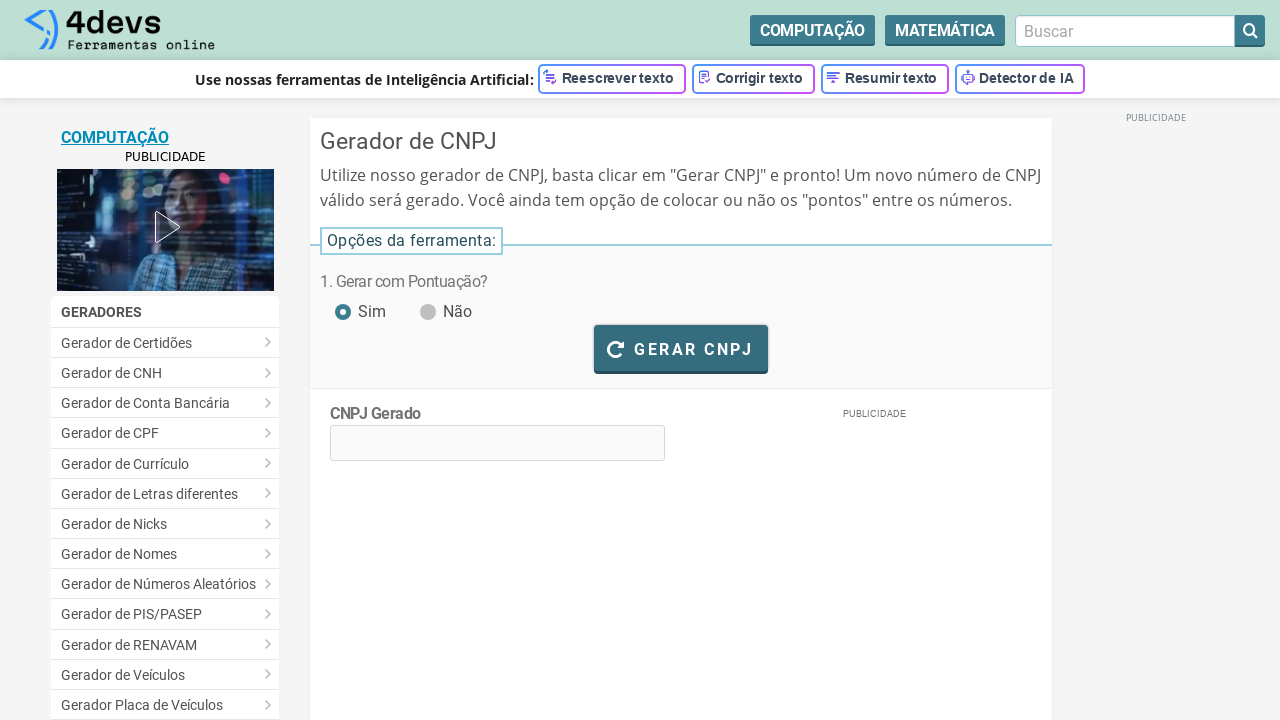

Page fully loaded with networkidle state
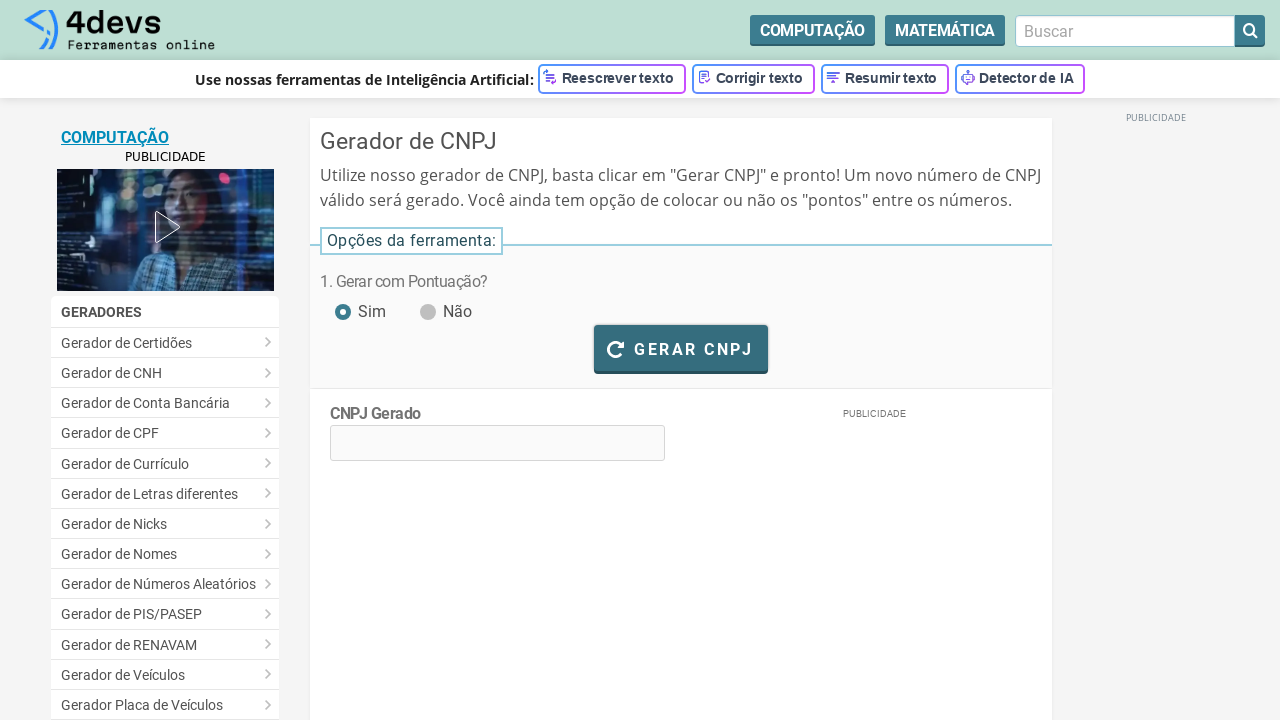

Selected no-punctuation option by clicking radio button at (426, 301) on #pontuacao_nao
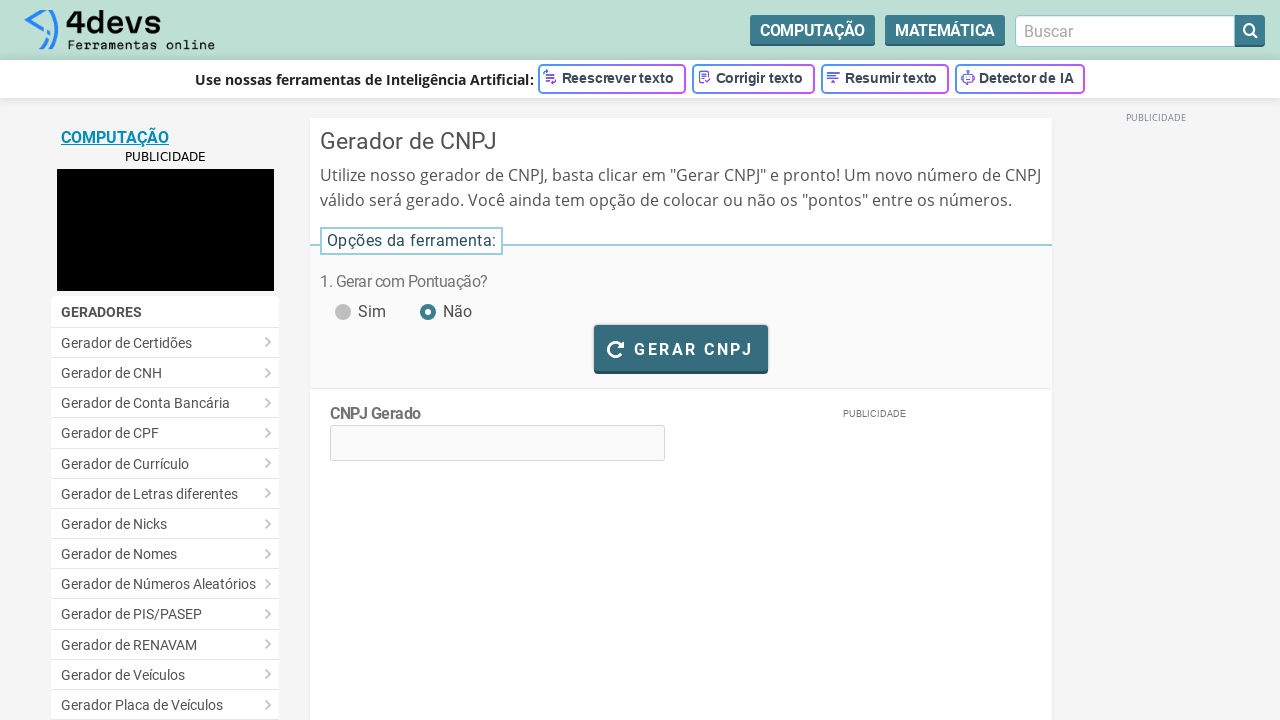

Clicked generate CNPJ button at (681, 348) on #bt_gerar_cnpj
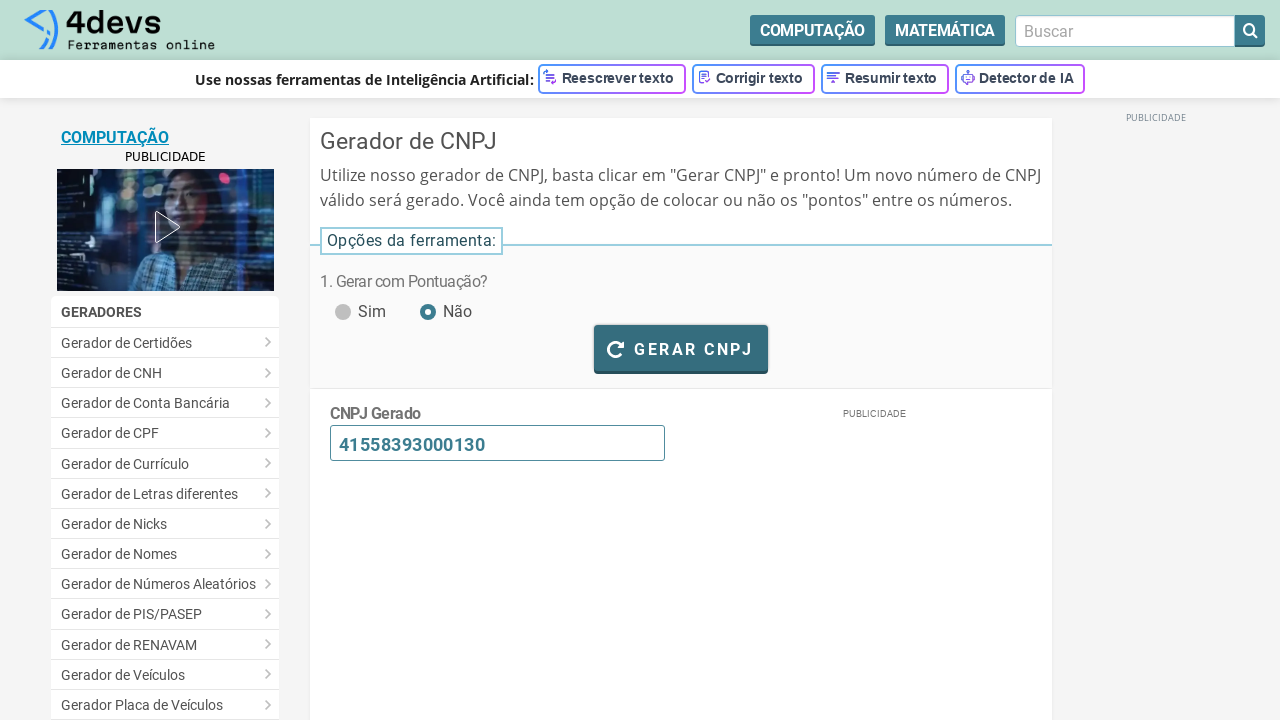

CNPJ output element appeared in DOM
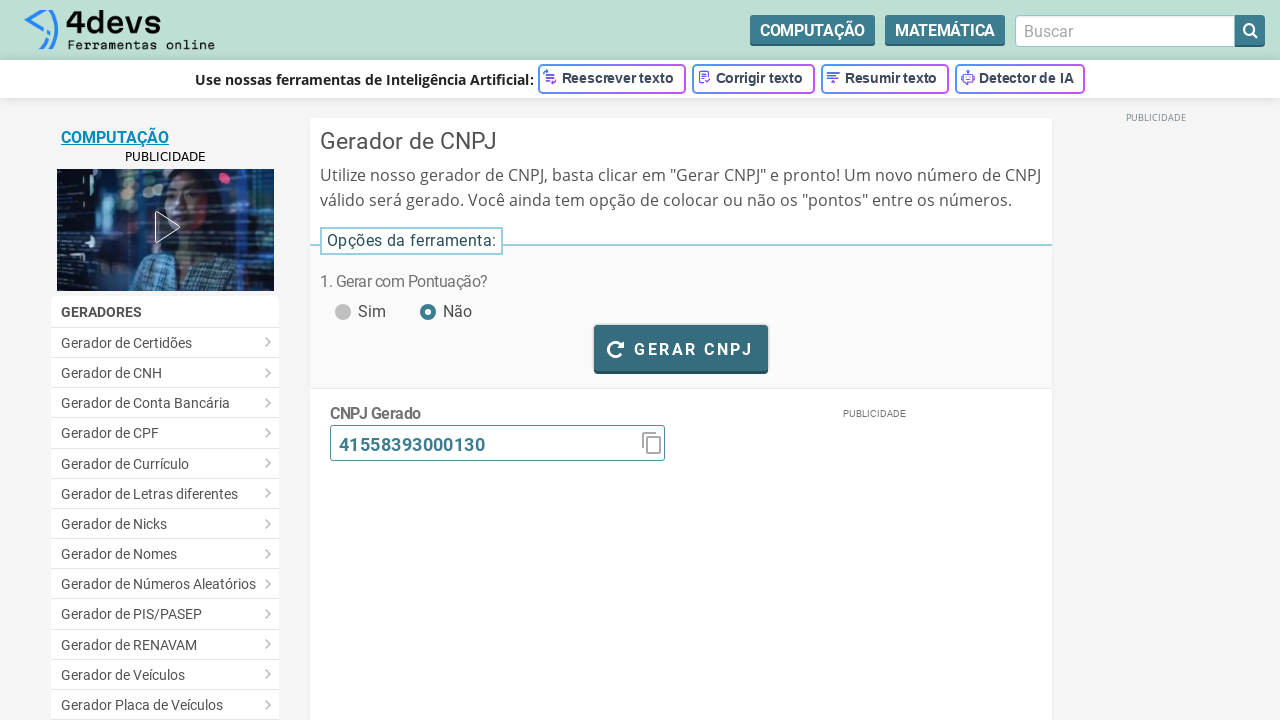

Waited 1 second for CNPJ generation to complete
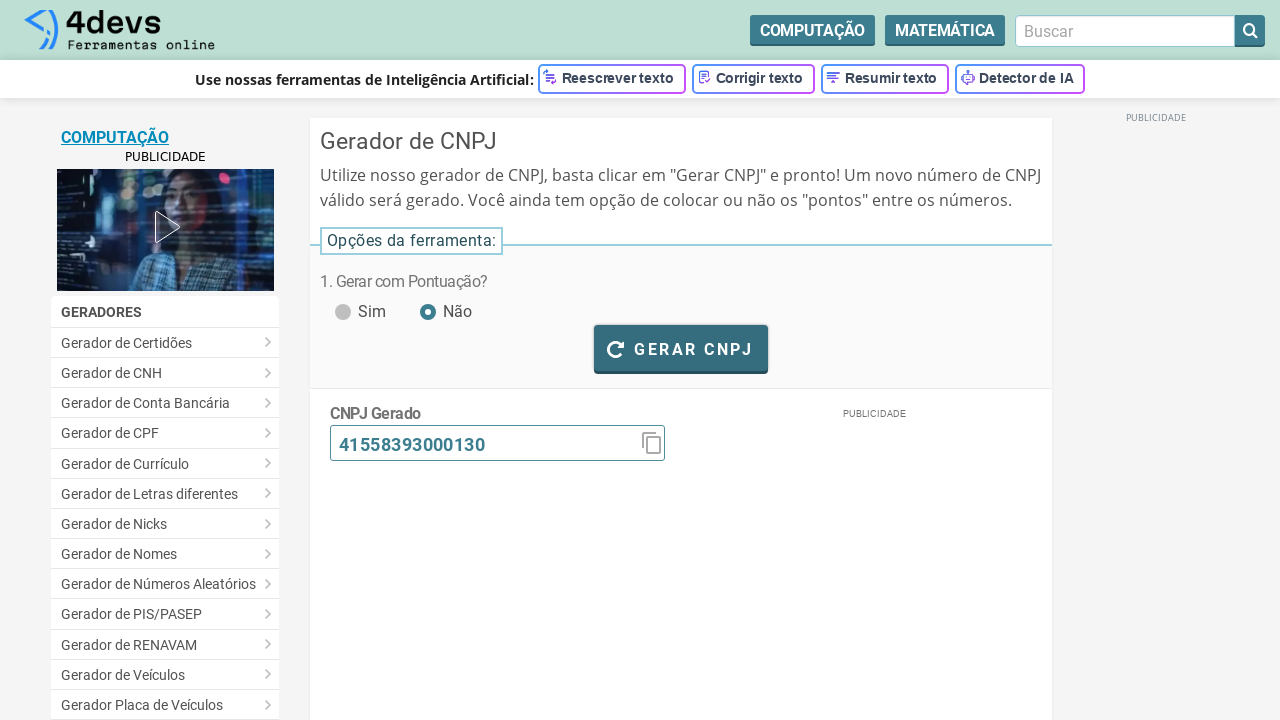

Verified generated CNPJ is visible and contains 14-digit number without punctuation
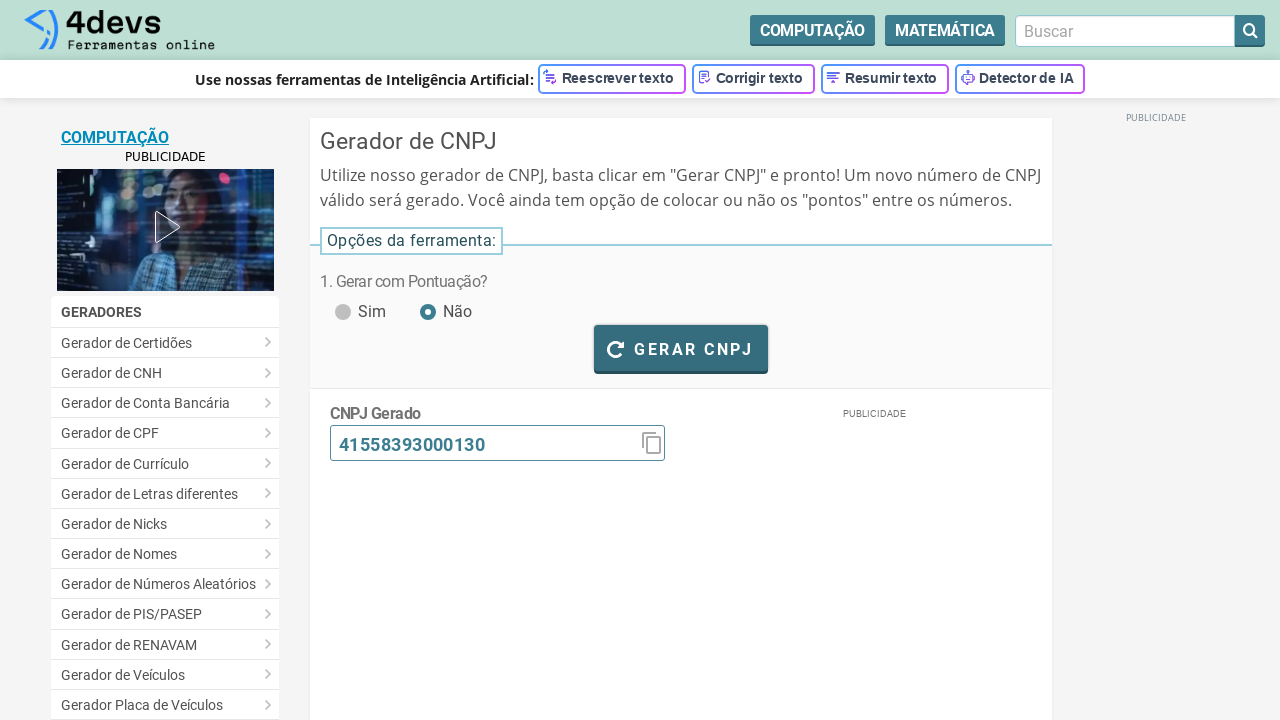

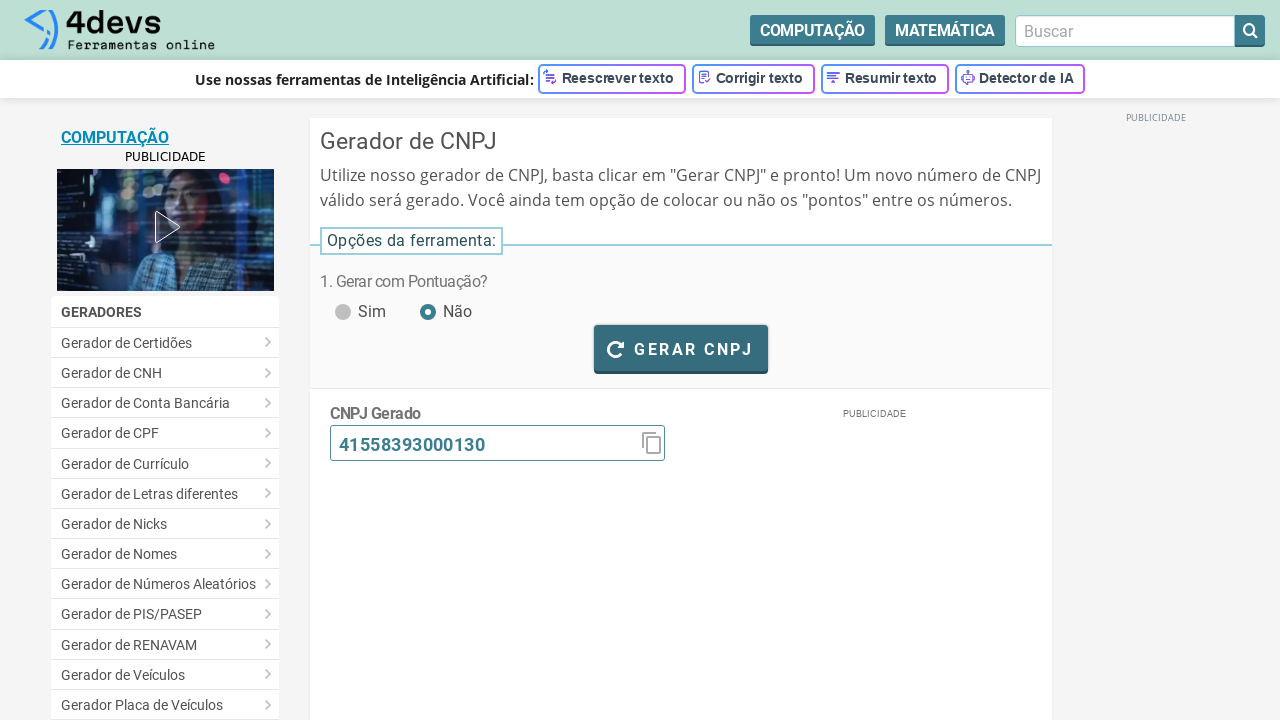